Tests checkbox interaction by navigating to checkboxes page and clicking the first checkbox to select it.

Starting URL: http://the-internet.herokuapp.com

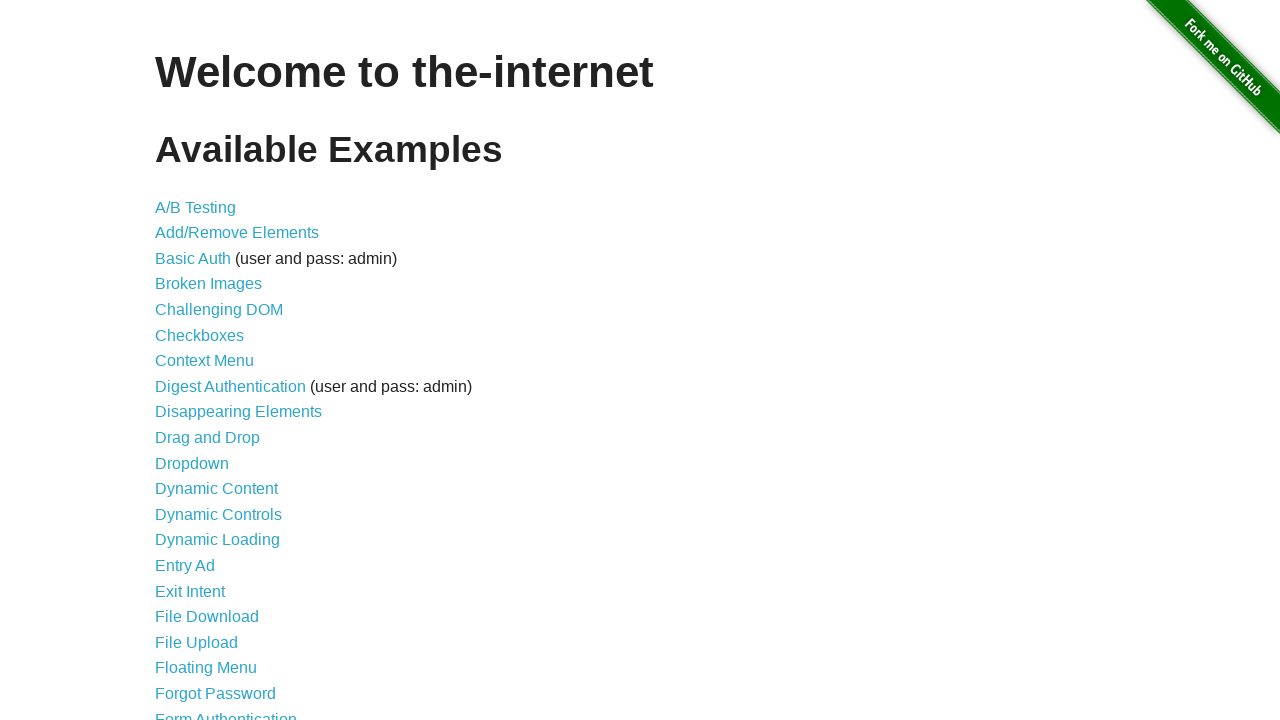

Clicked on Checkboxes link to navigate to checkboxes page at (200, 335) on xpath=//*[@id='content']//*[text()='Checkboxes']
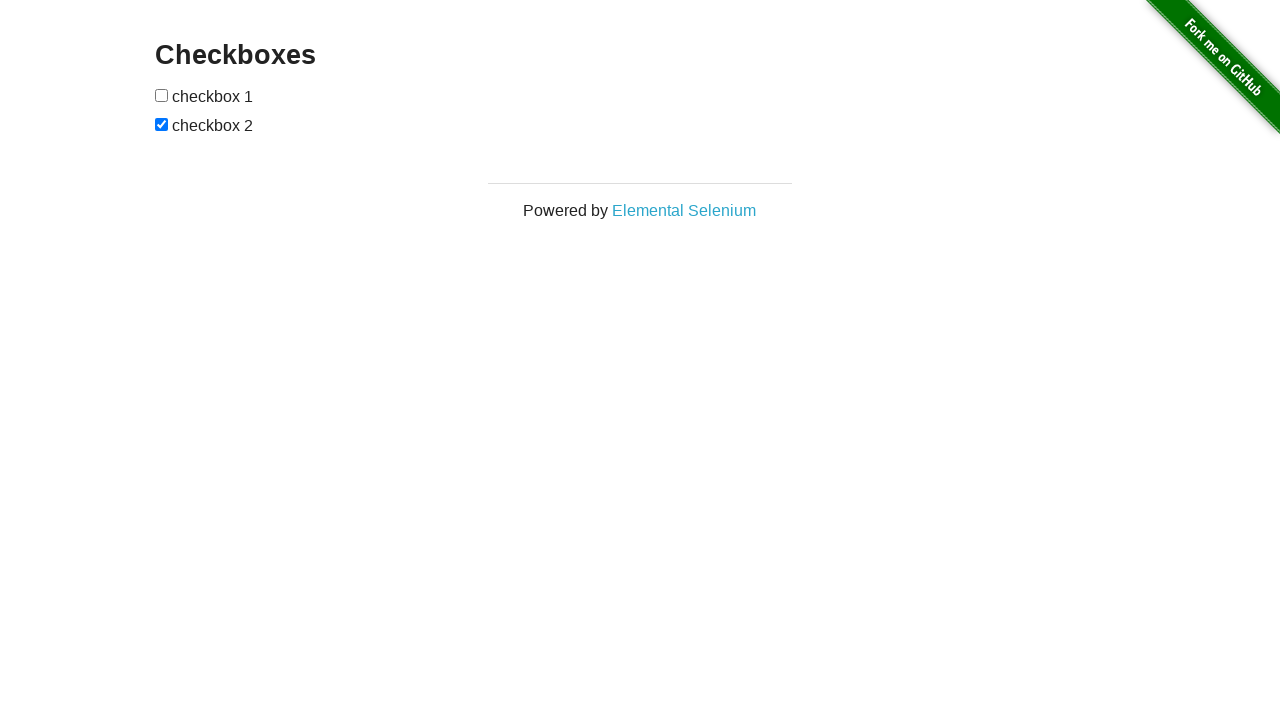

Clicked first checkbox to select it at (162, 95) on xpath=//*[@id='checkboxes']/input[1]
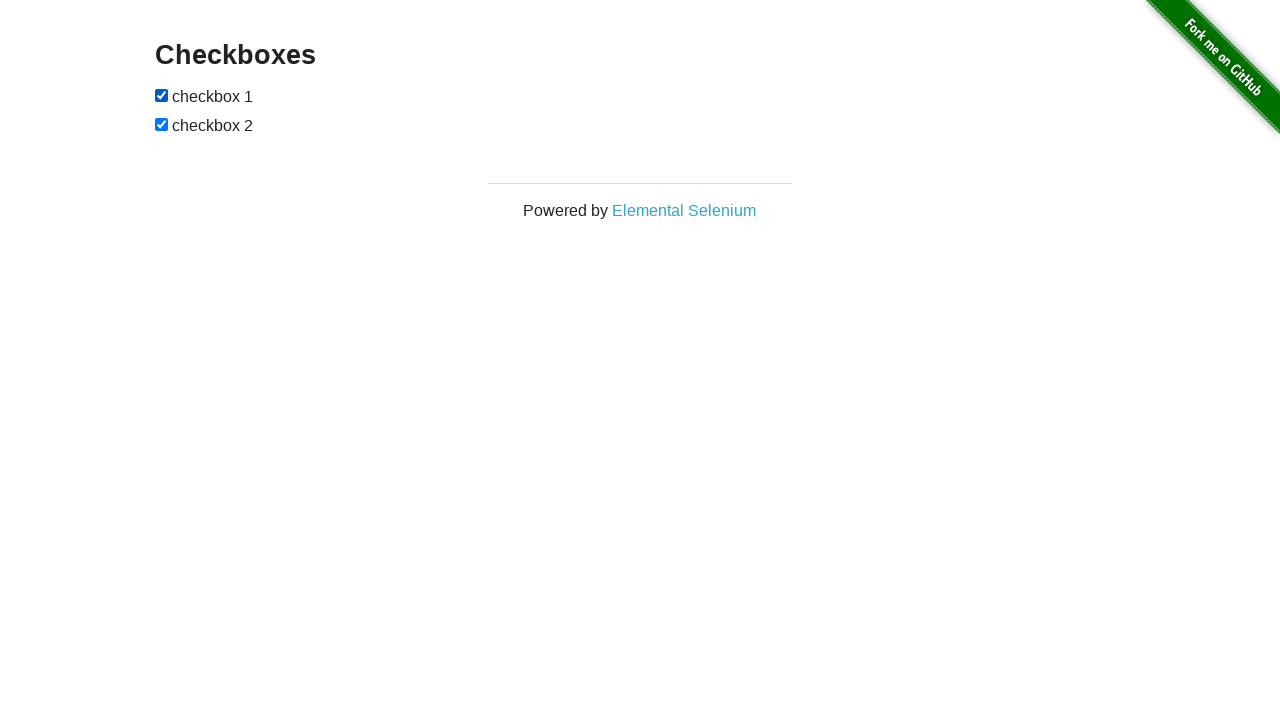

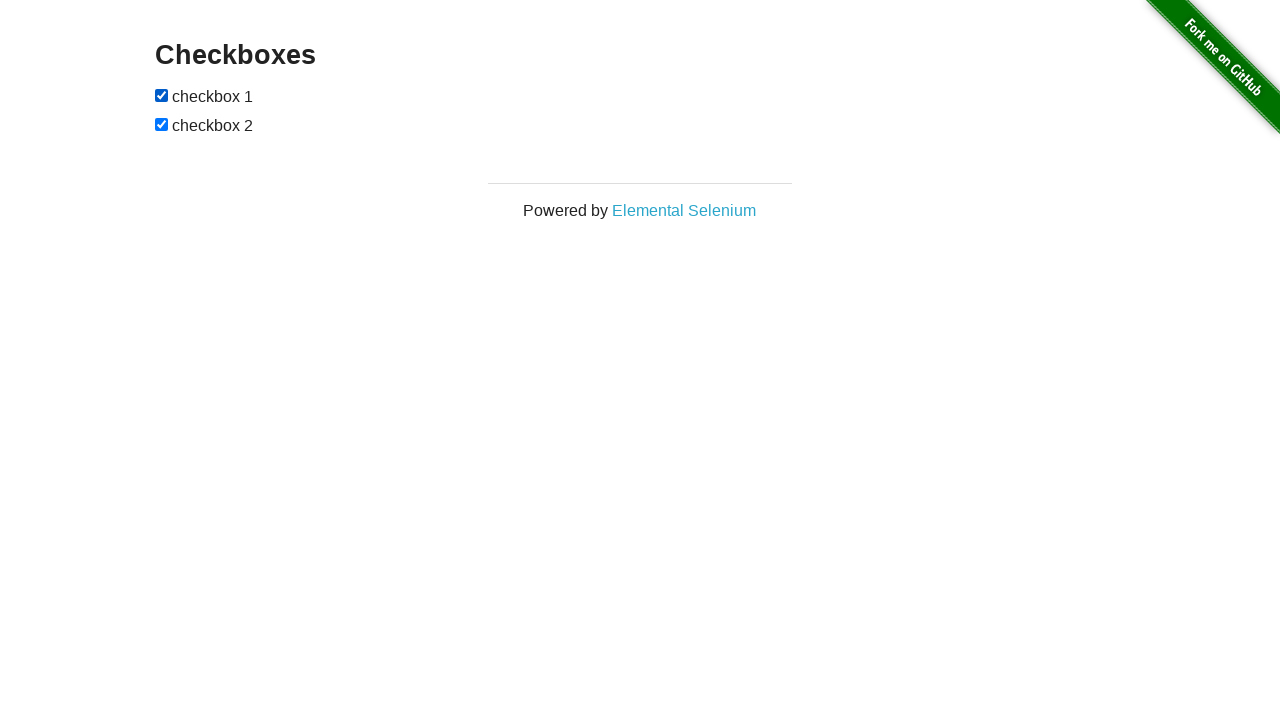